Tests a data types form by filling in all fields except the zip code, submitting the form, and verifying that the zip code field shows an error state while other fields show success state.

Starting URL: https://bonigarcia.dev/selenium-webdriver-java/data-types.html

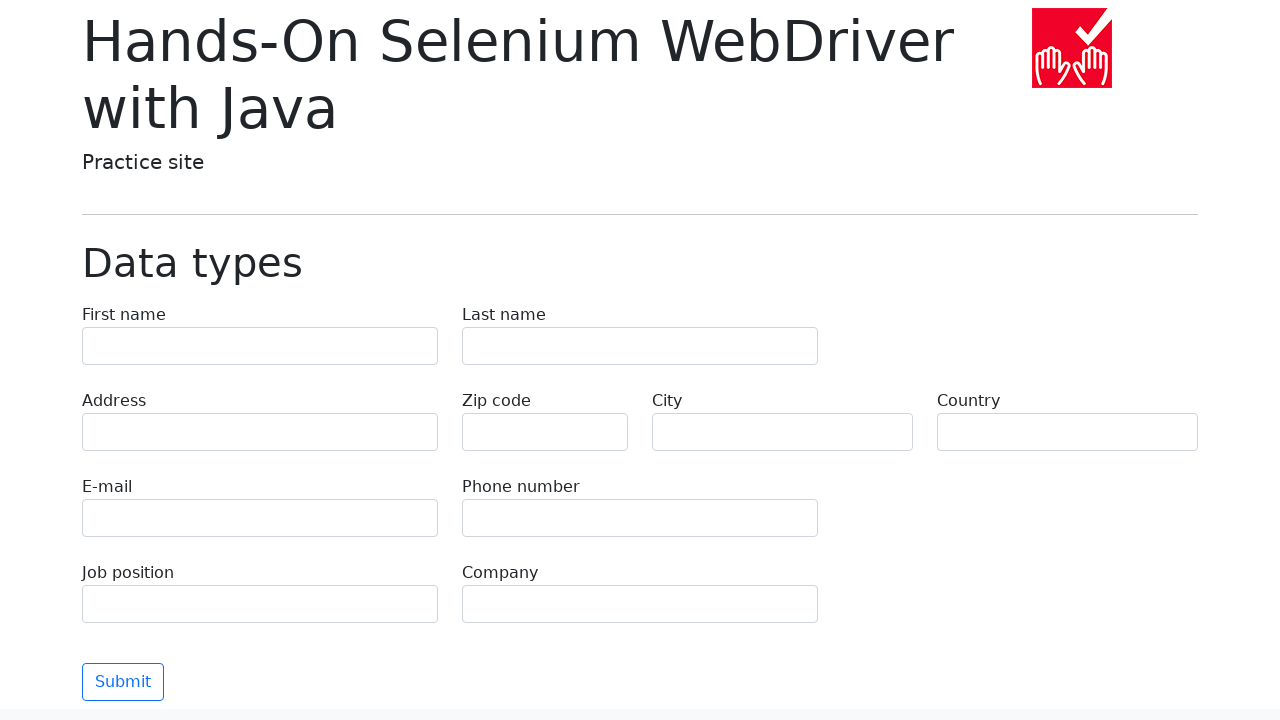

Filled first name field with 'Иван' on input[name='first-name']
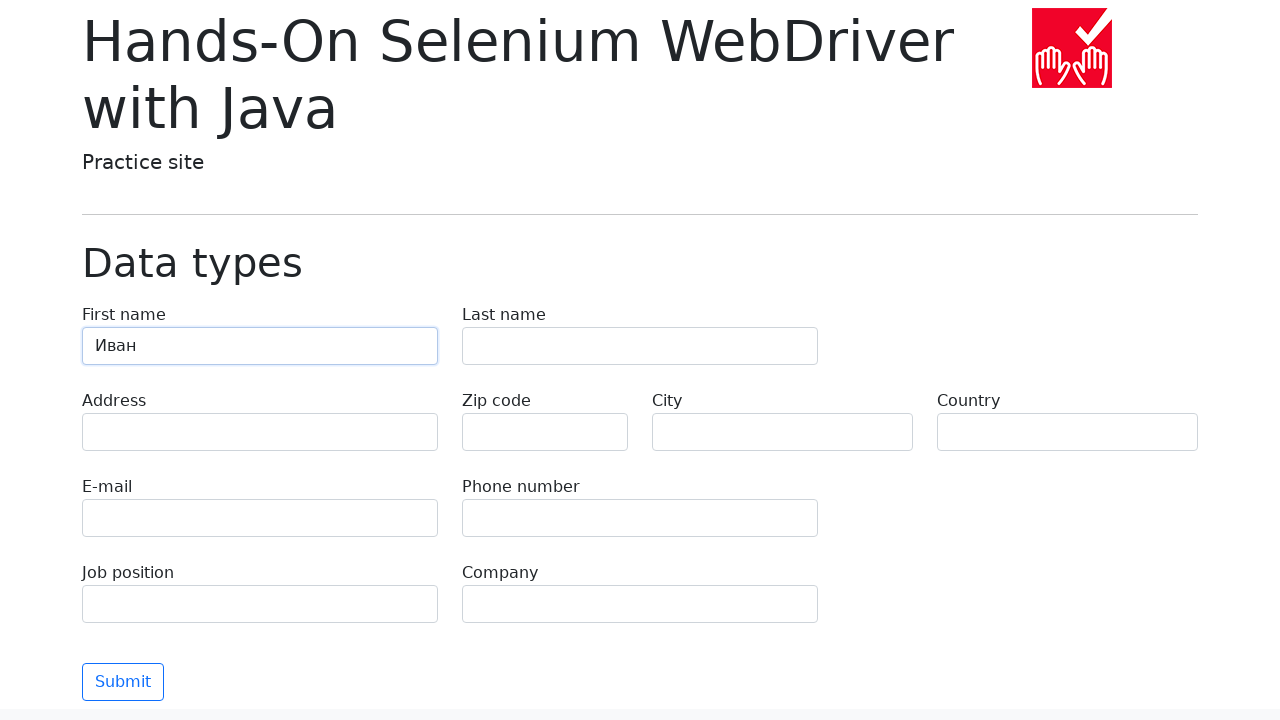

Filled last name field with 'Петров' on input[name='last-name']
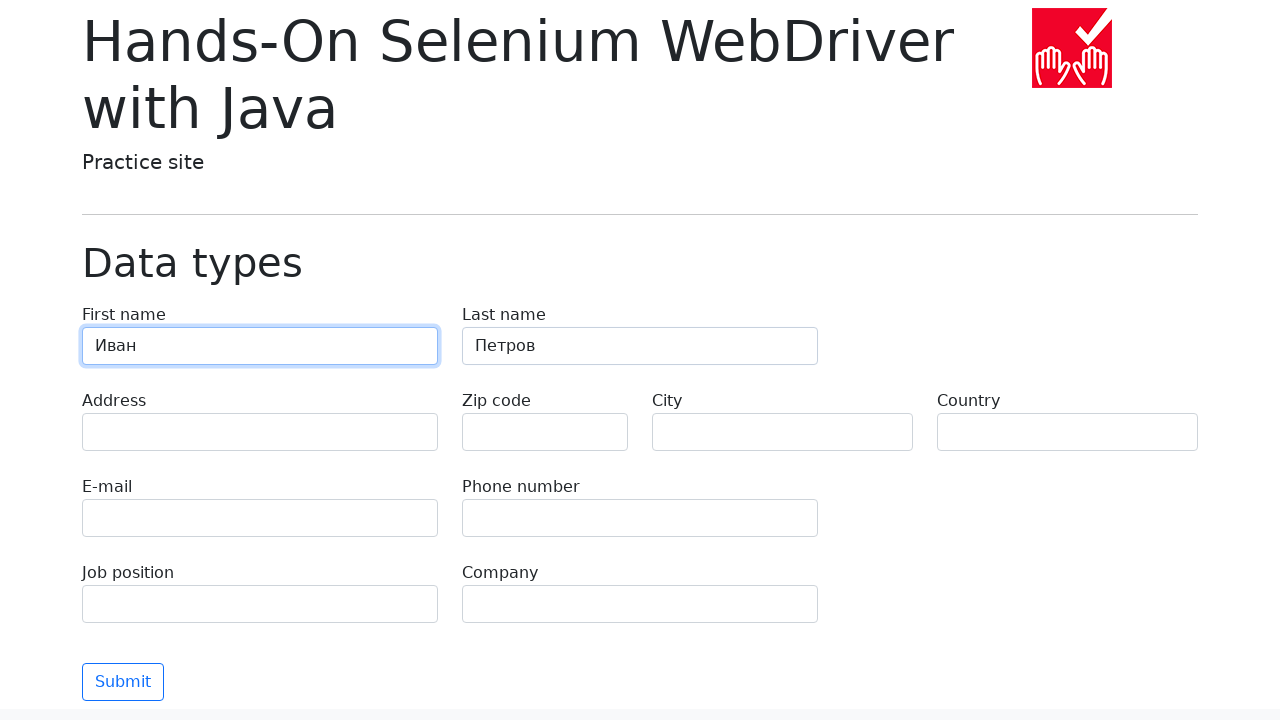

Filled address field with 'Ленина, 55-3' on input[name='address']
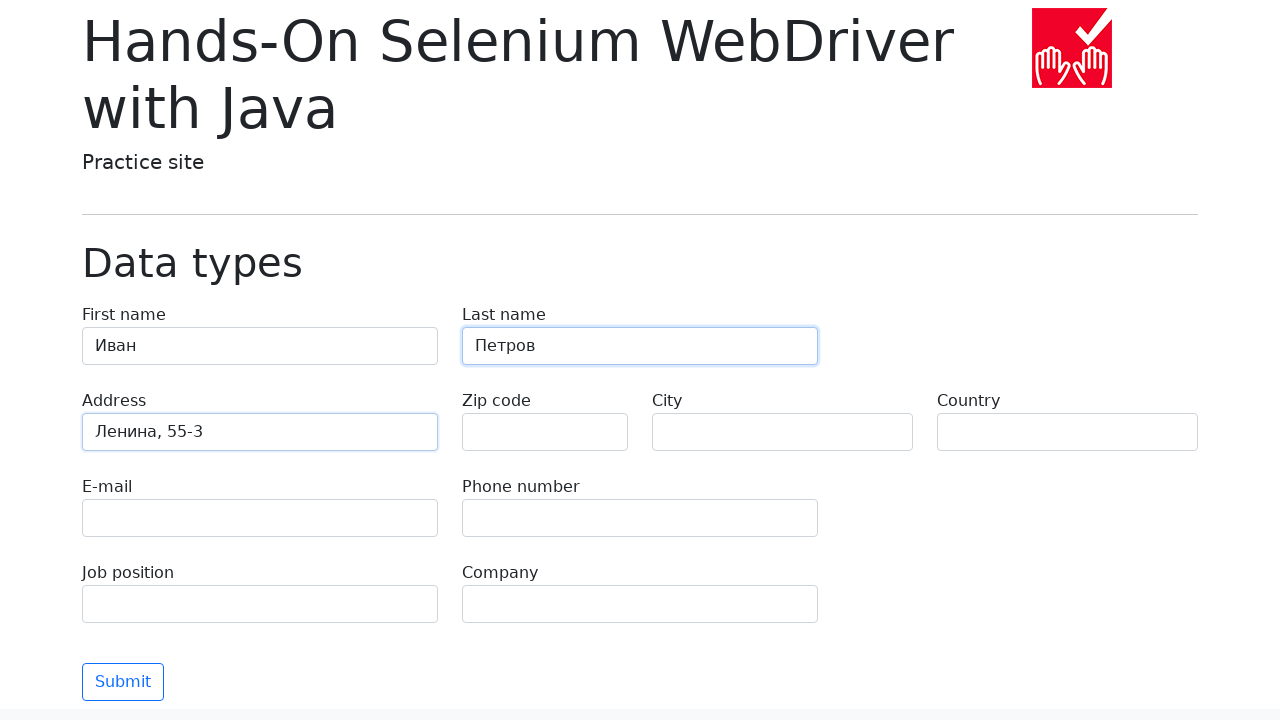

Filled city field with 'Москва' on input[name='city']
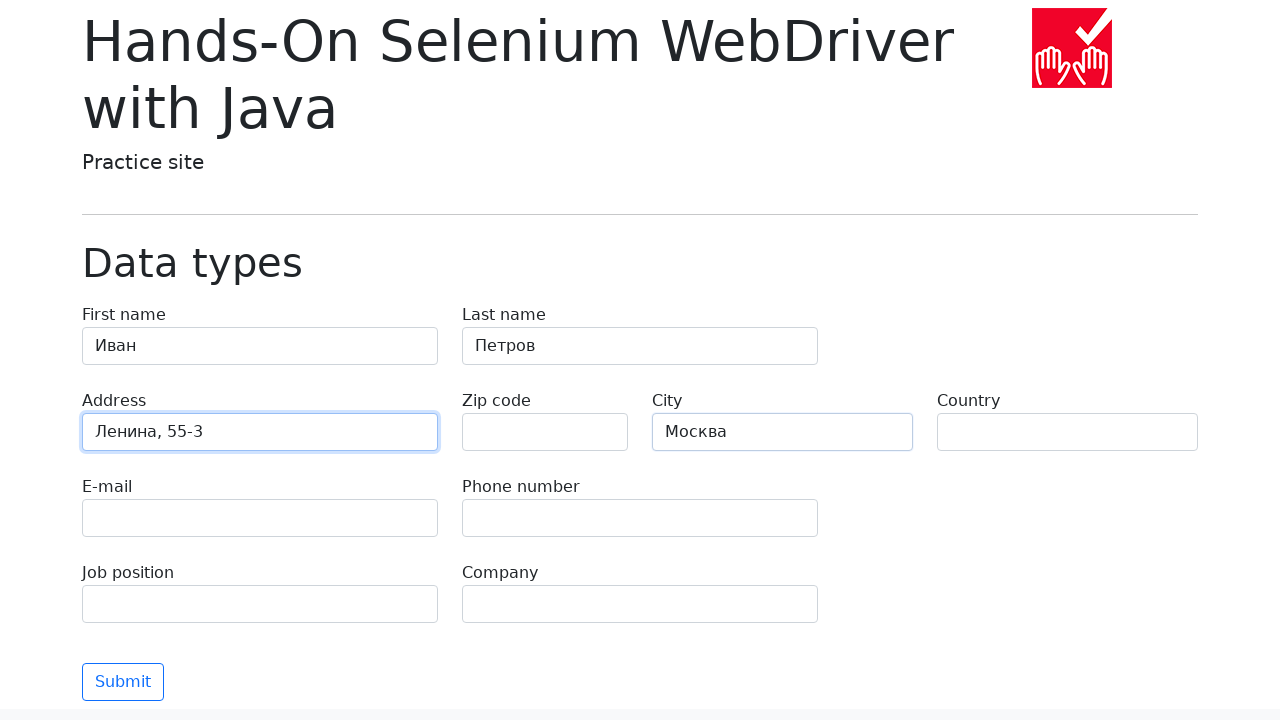

Filled country field with 'Россия' on input[name='country']
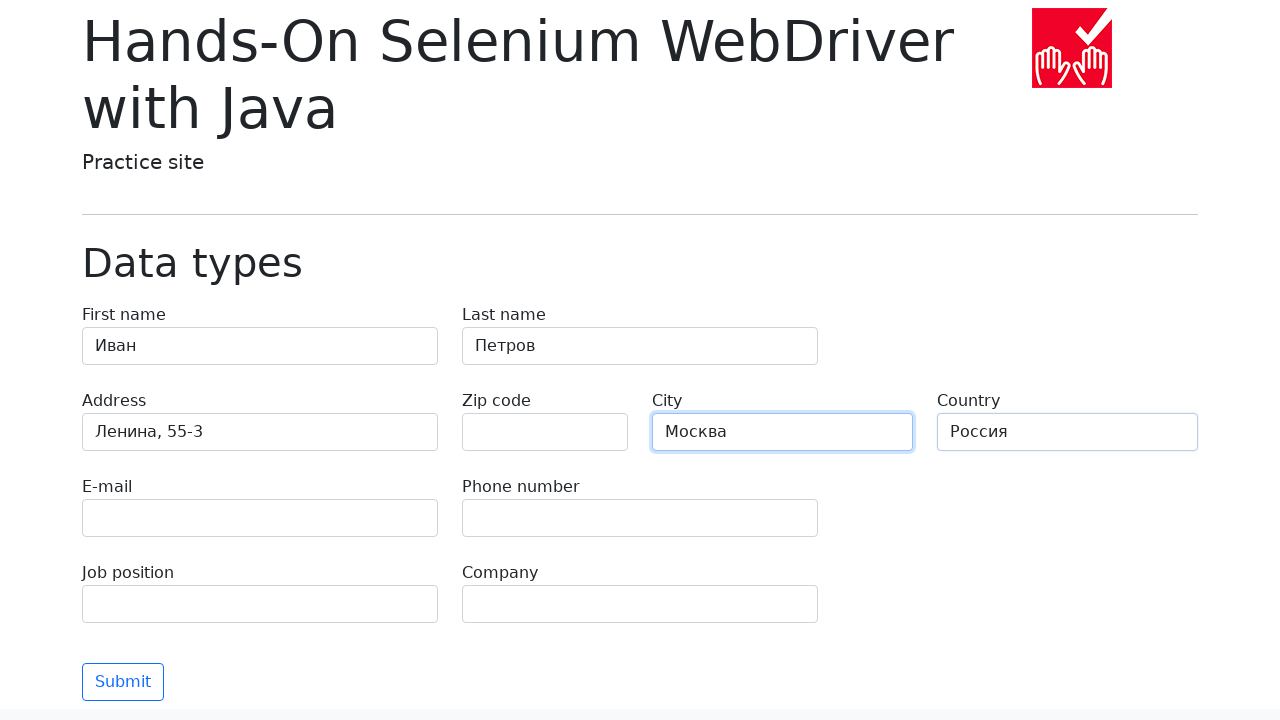

Filled email field with 'test@skypro.com' on input[name='e-mail']
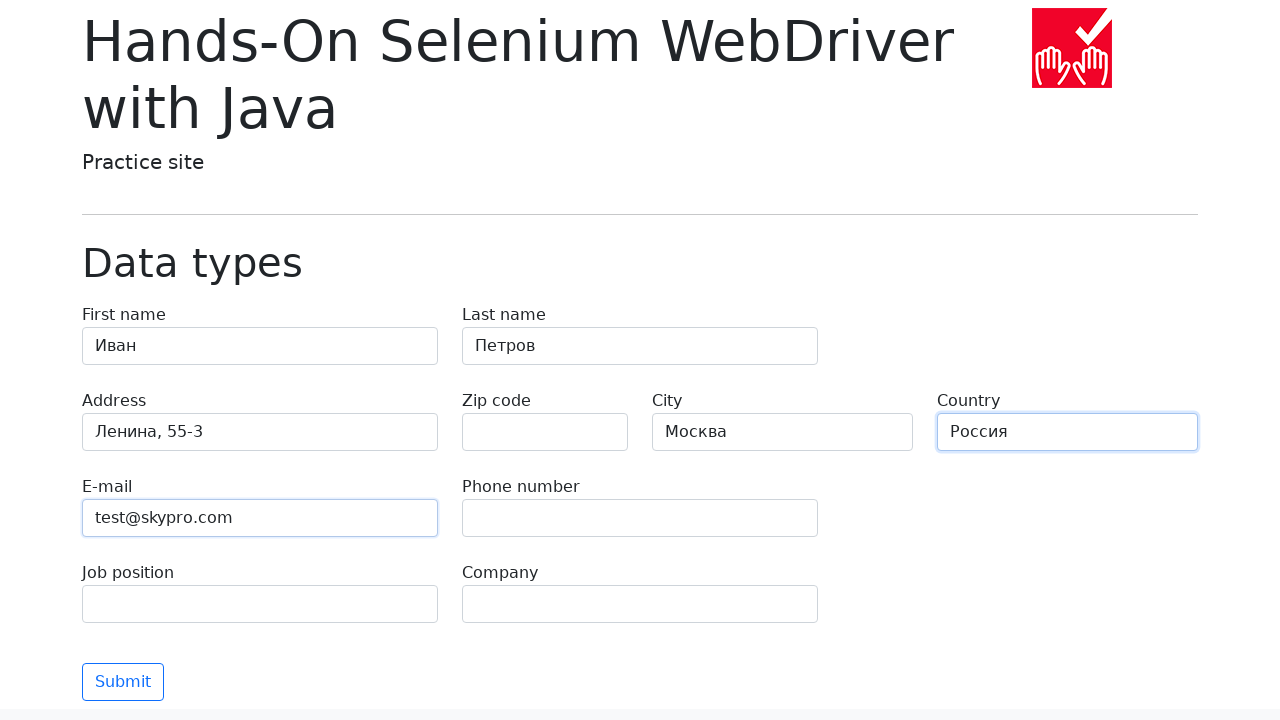

Filled phone field with '+7985899998787' on input[name='phone']
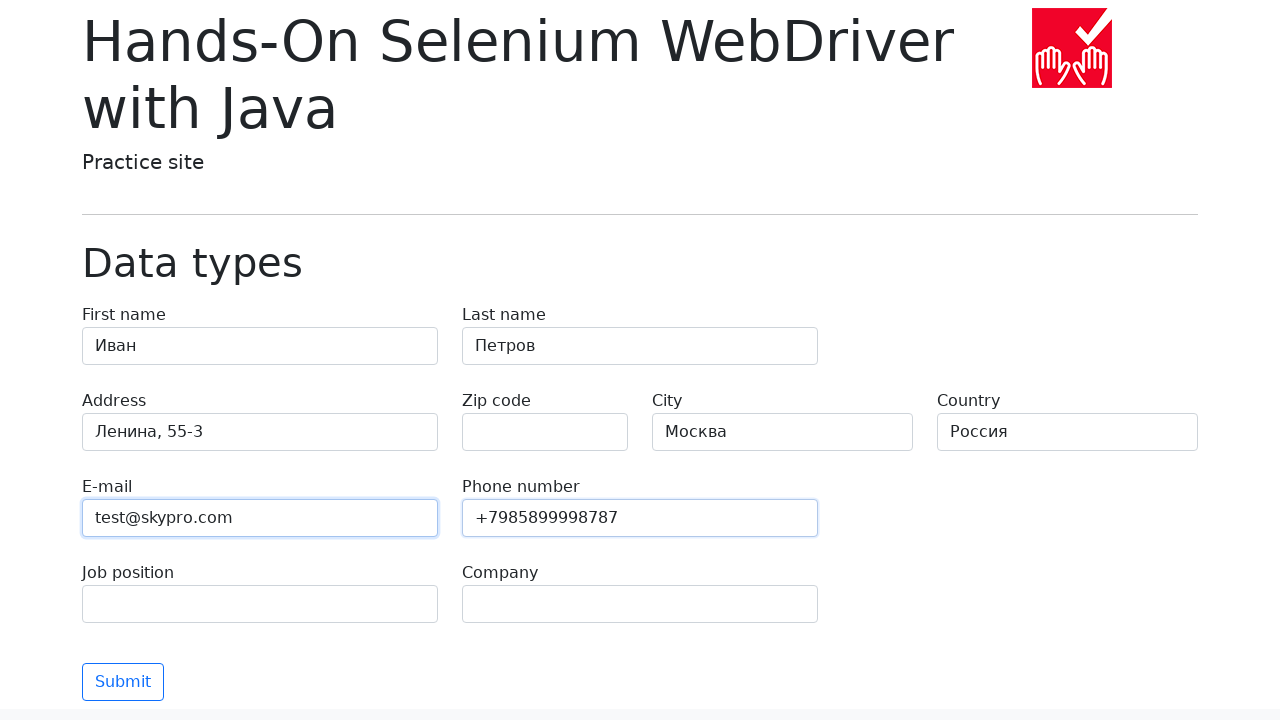

Filled job position field with 'QA' on input[name='job-position']
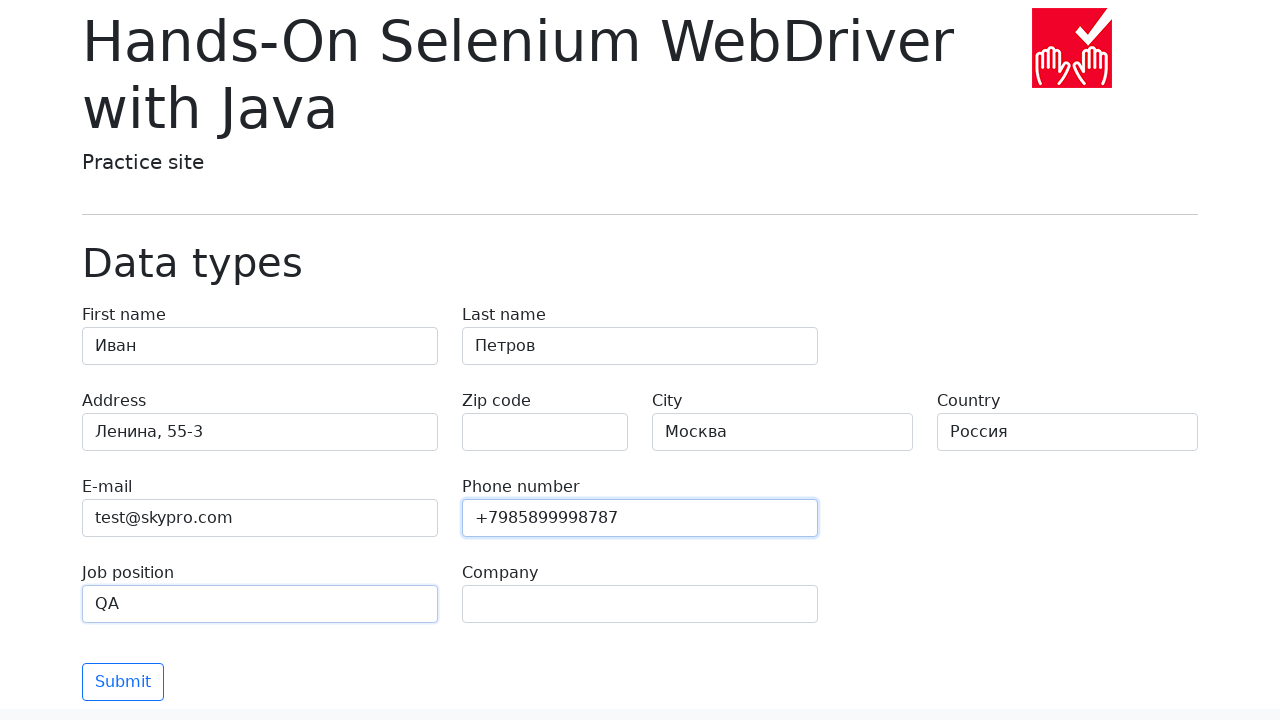

Filled company field with 'SkyPro' on input[name='company']
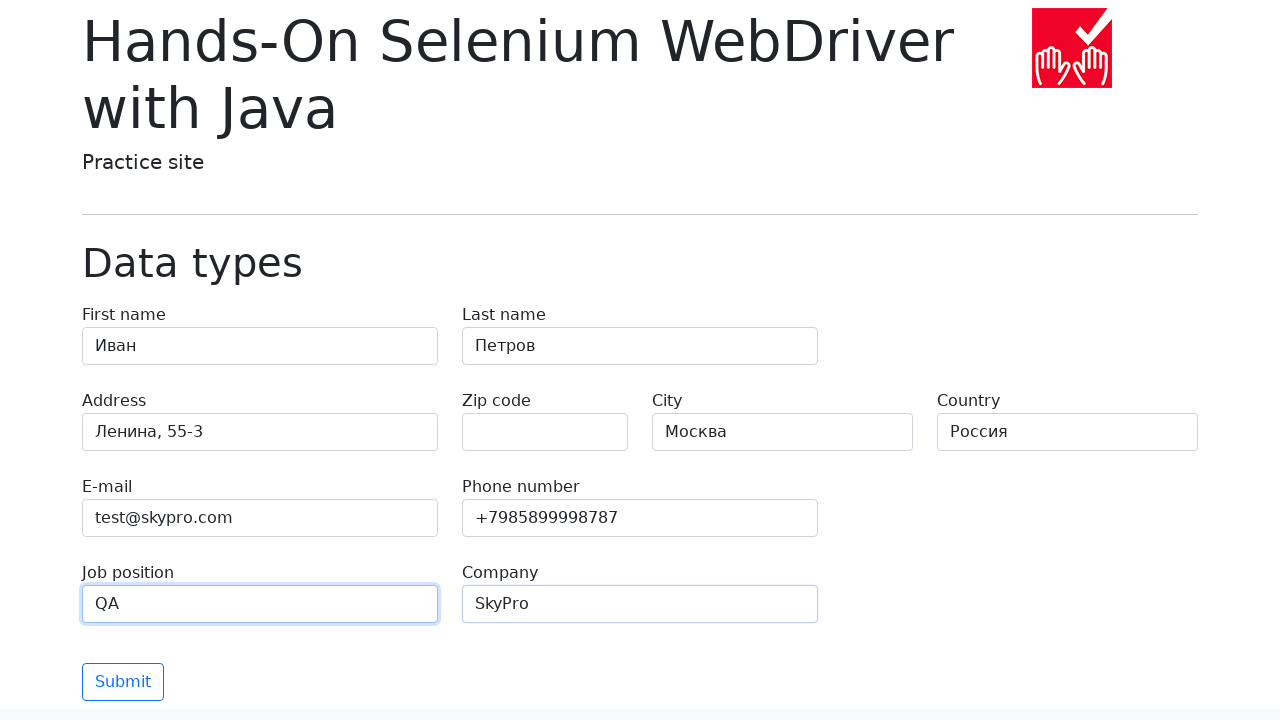

Clicked submit button to submit the form at (123, 682) on button[type='submit']
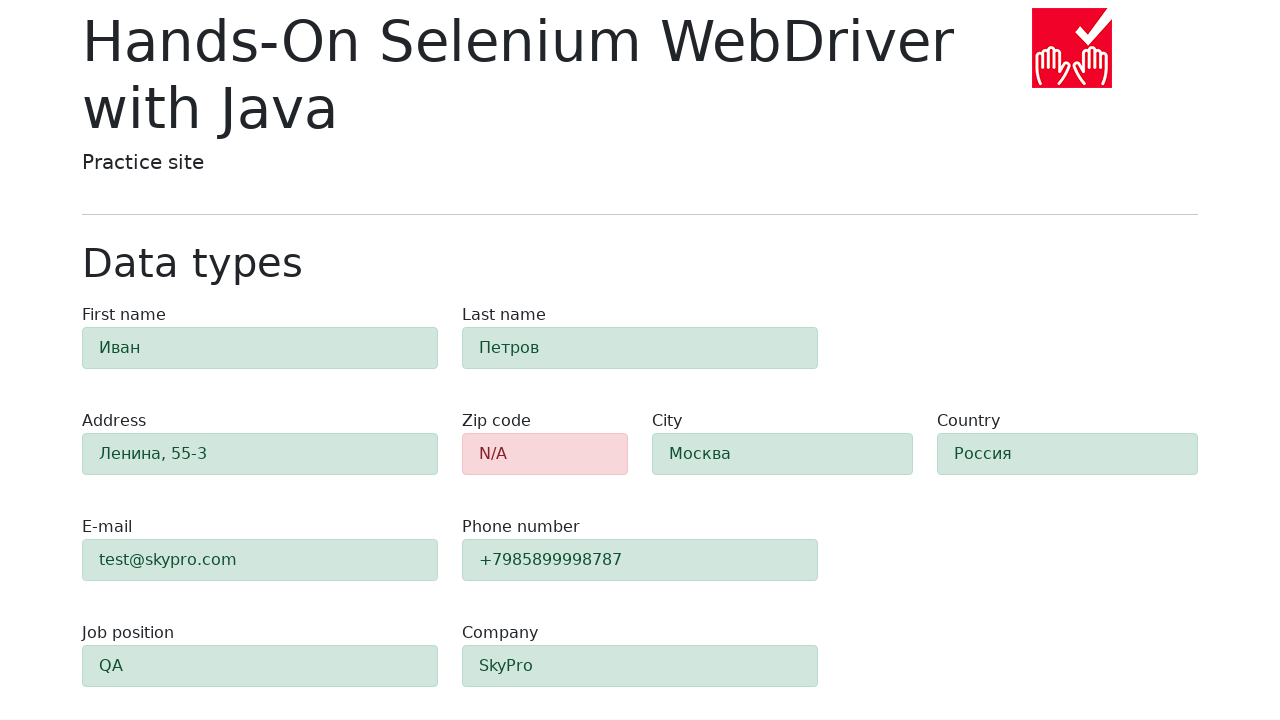

Waited for zip code field to be present after form submission
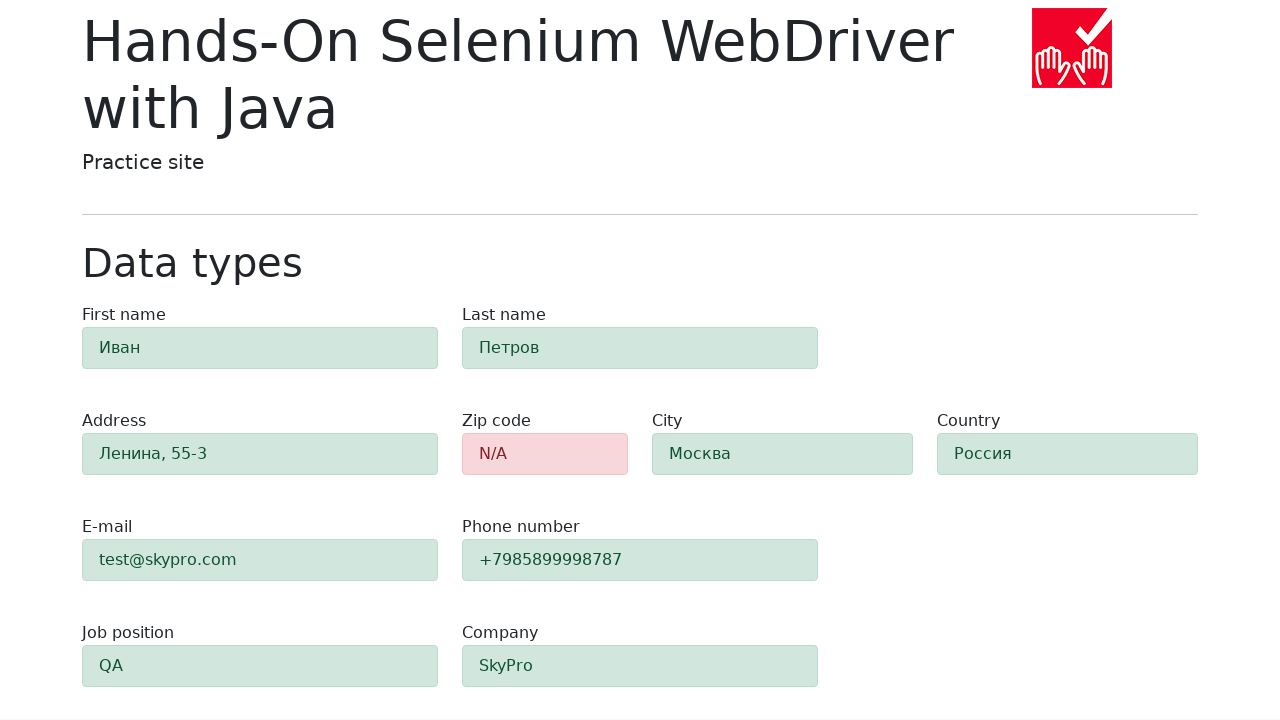

Verified zip code field is visible and ready
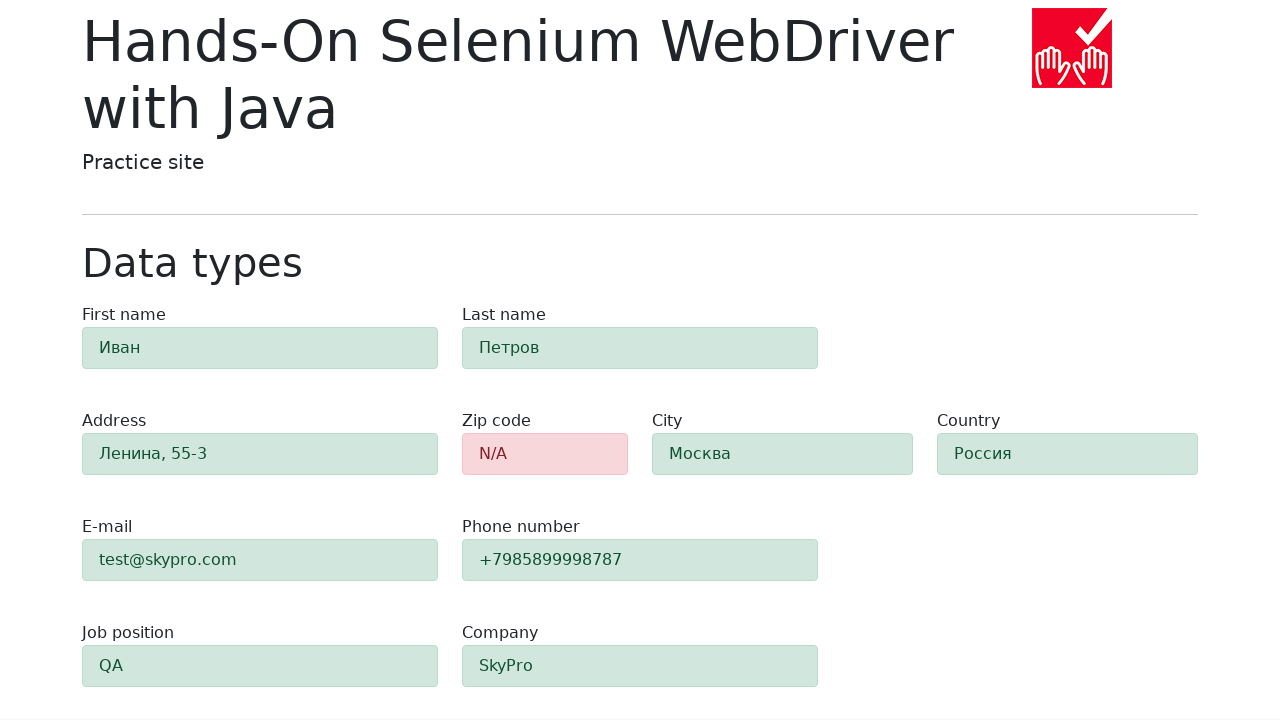

Verified first name field is present with success state
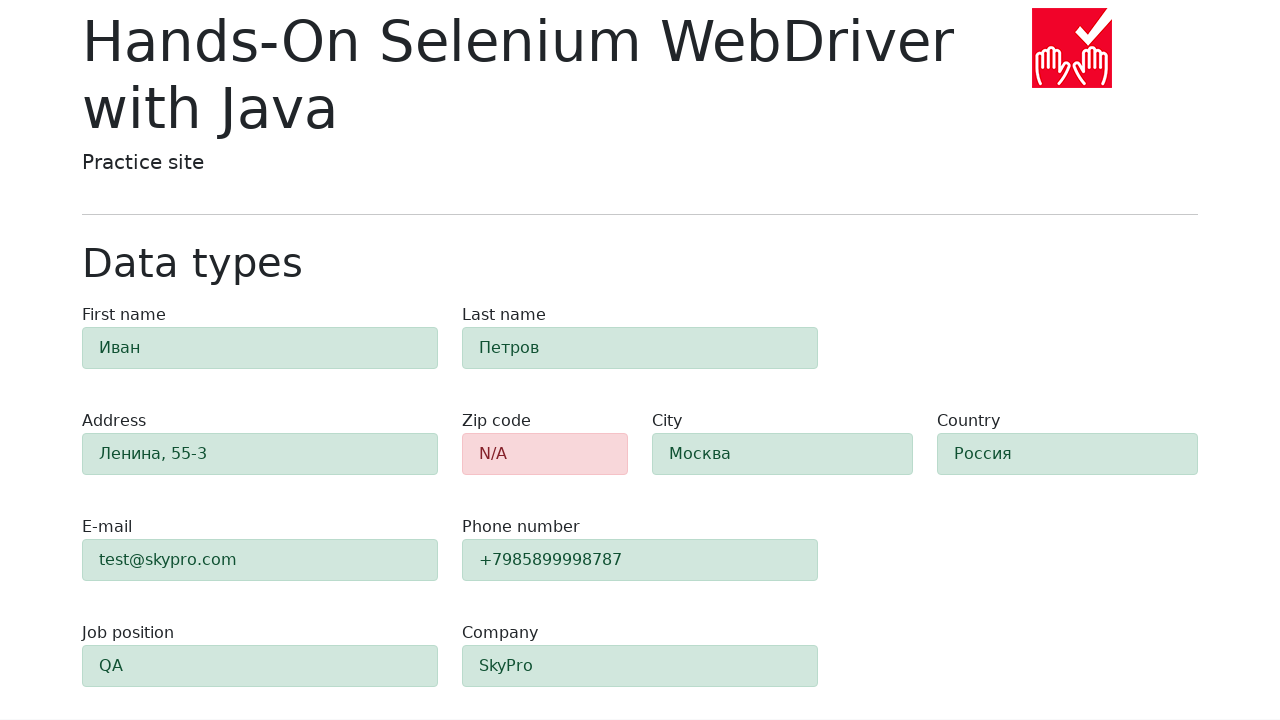

Verified last name field is present with success state
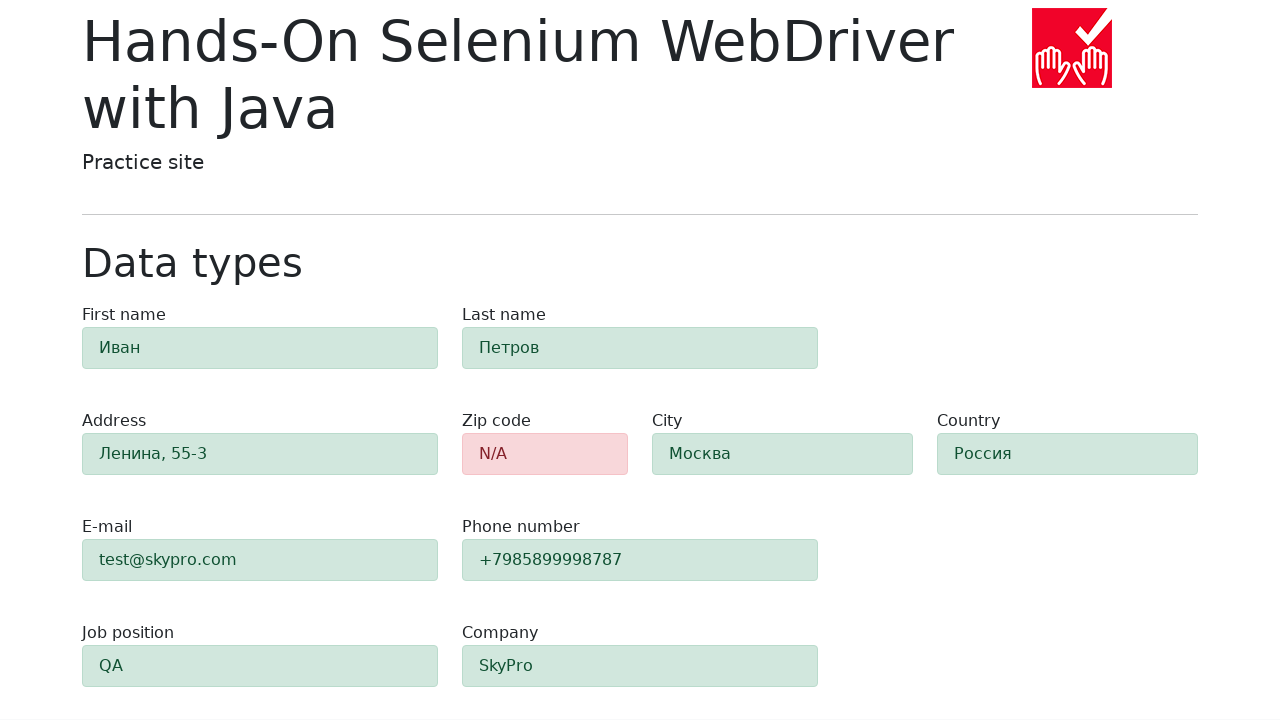

Verified address field is present with success state
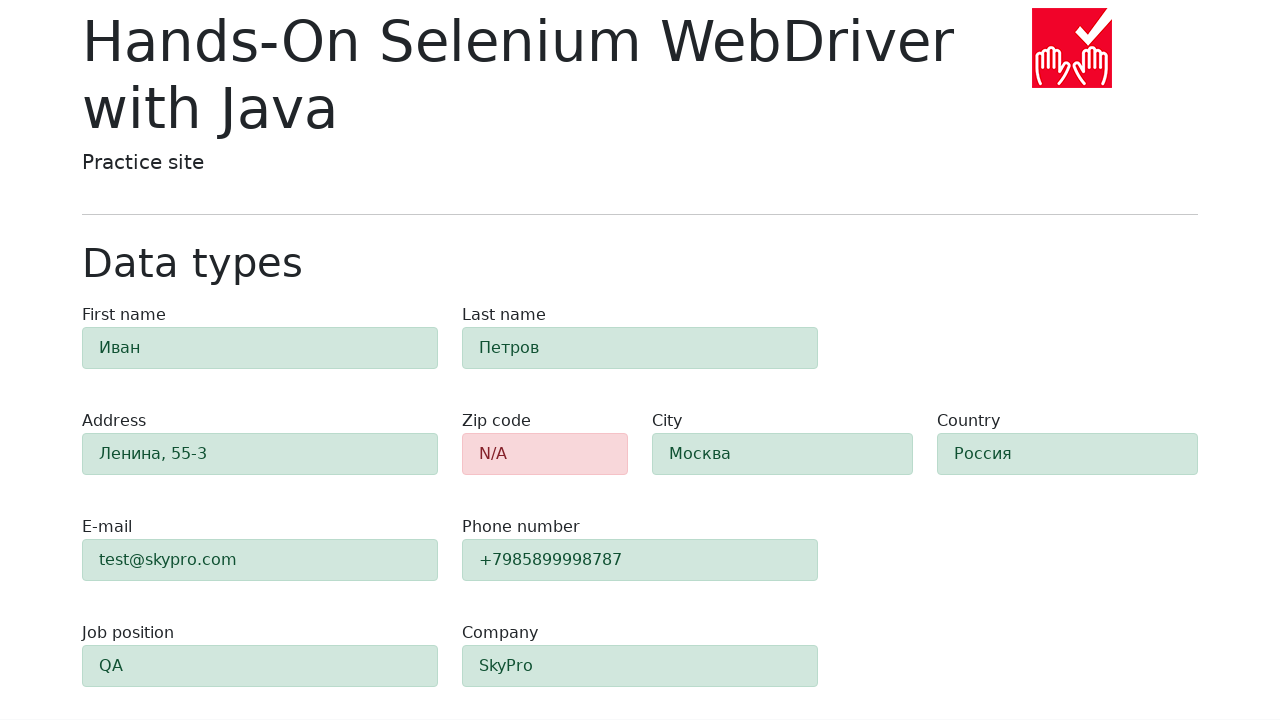

Verified city field is present with success state
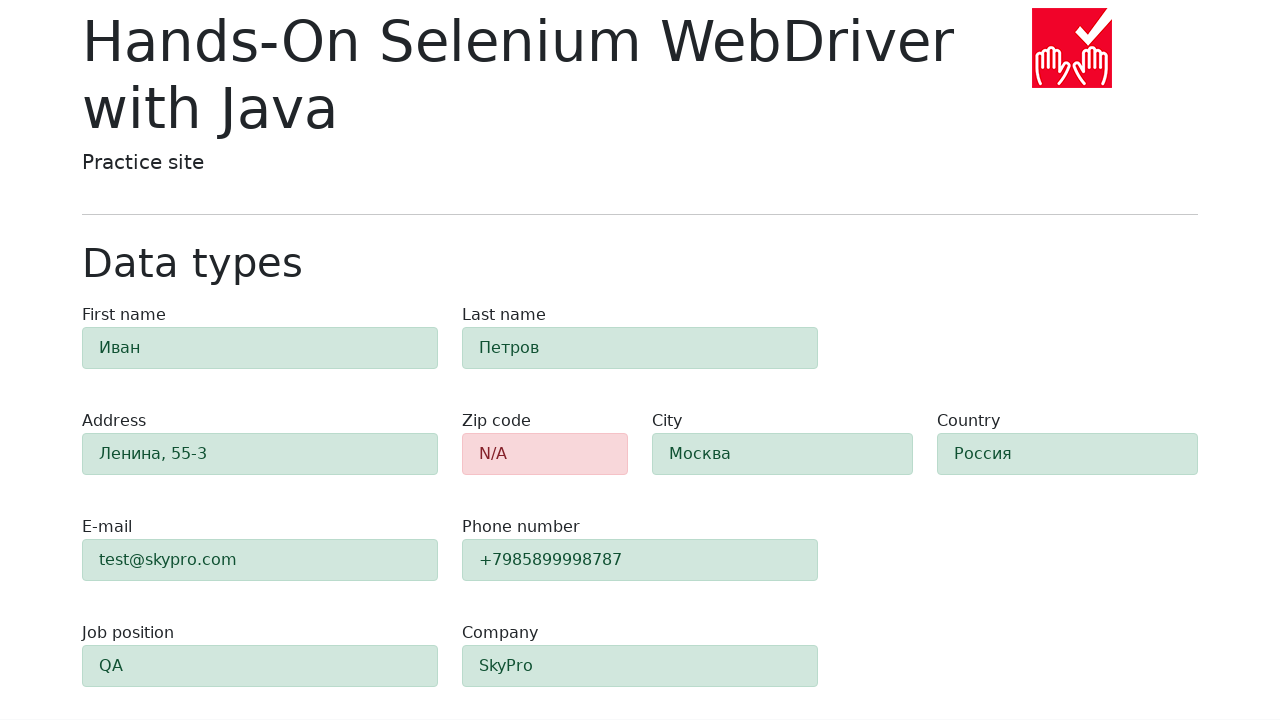

Verified country field is present with success state
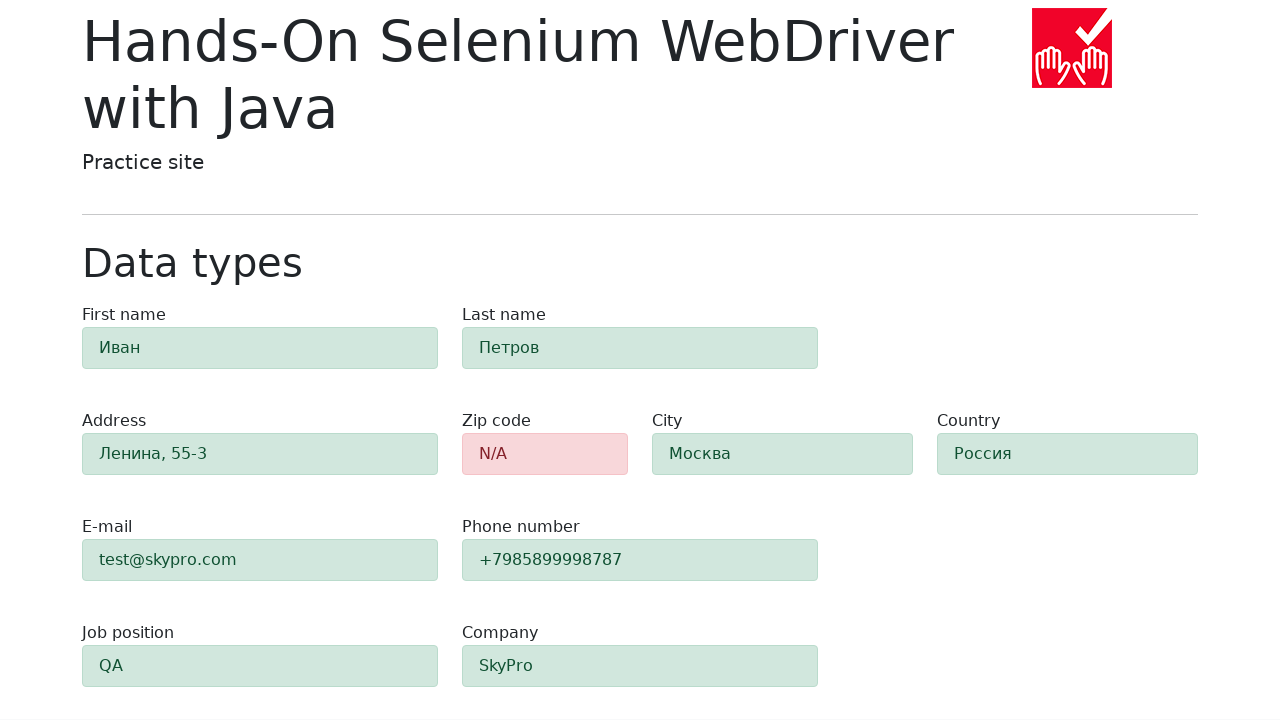

Verified email field is present with success state
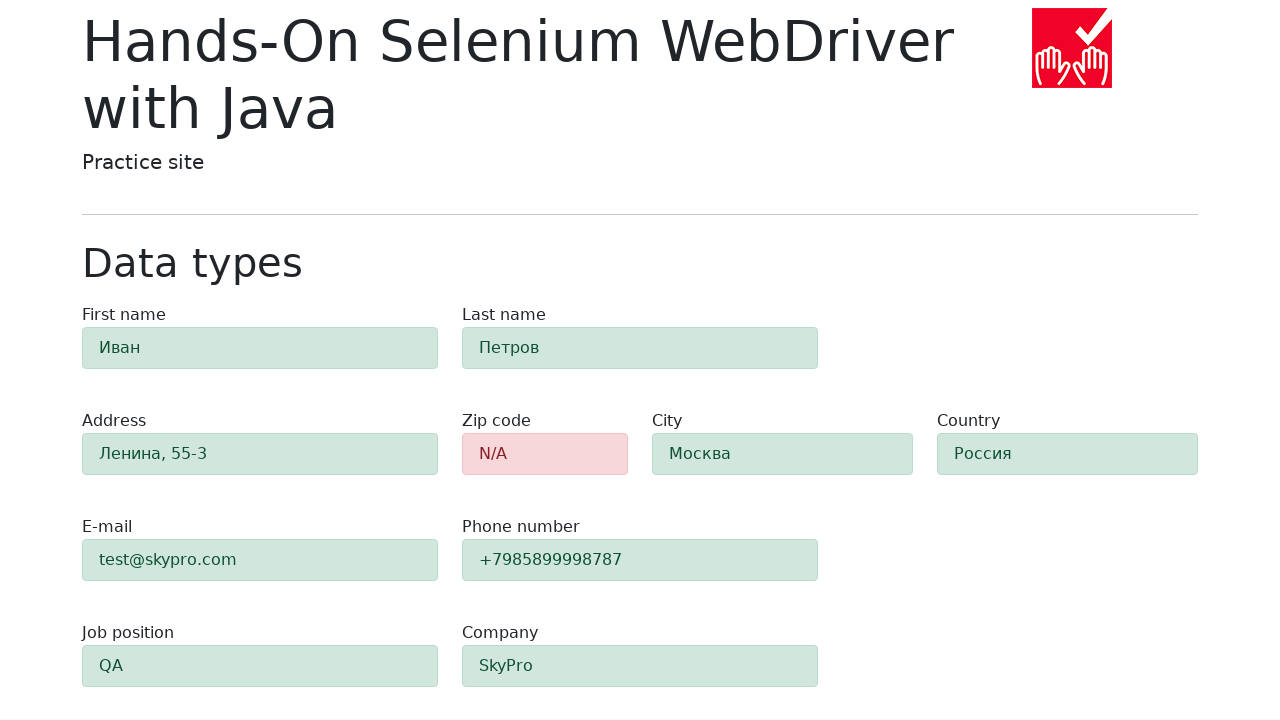

Verified phone field is present with success state
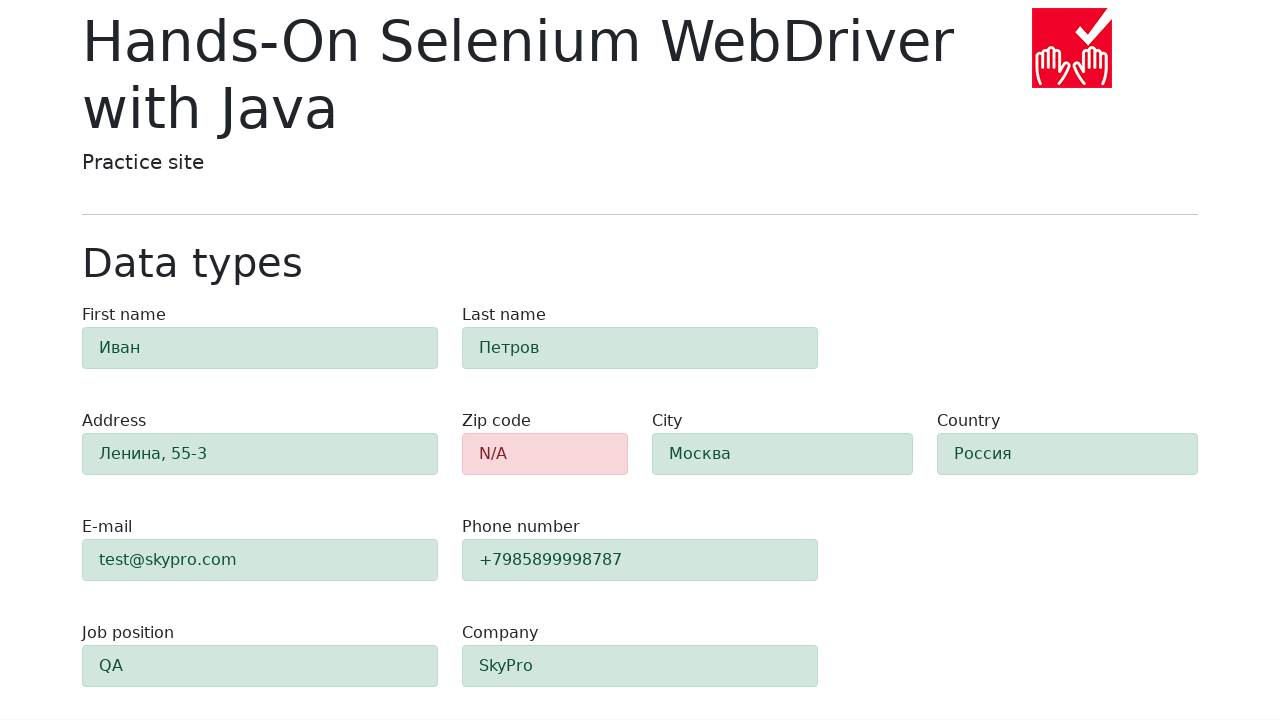

Verified company field is present with success state
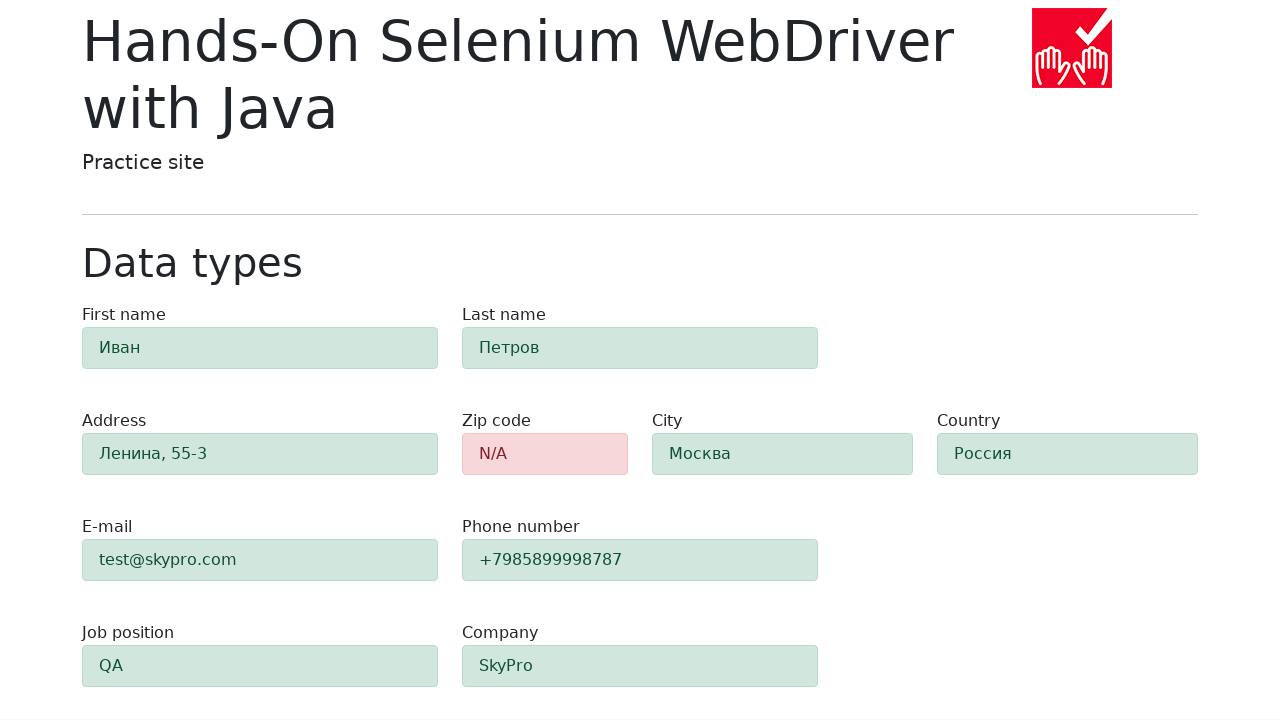

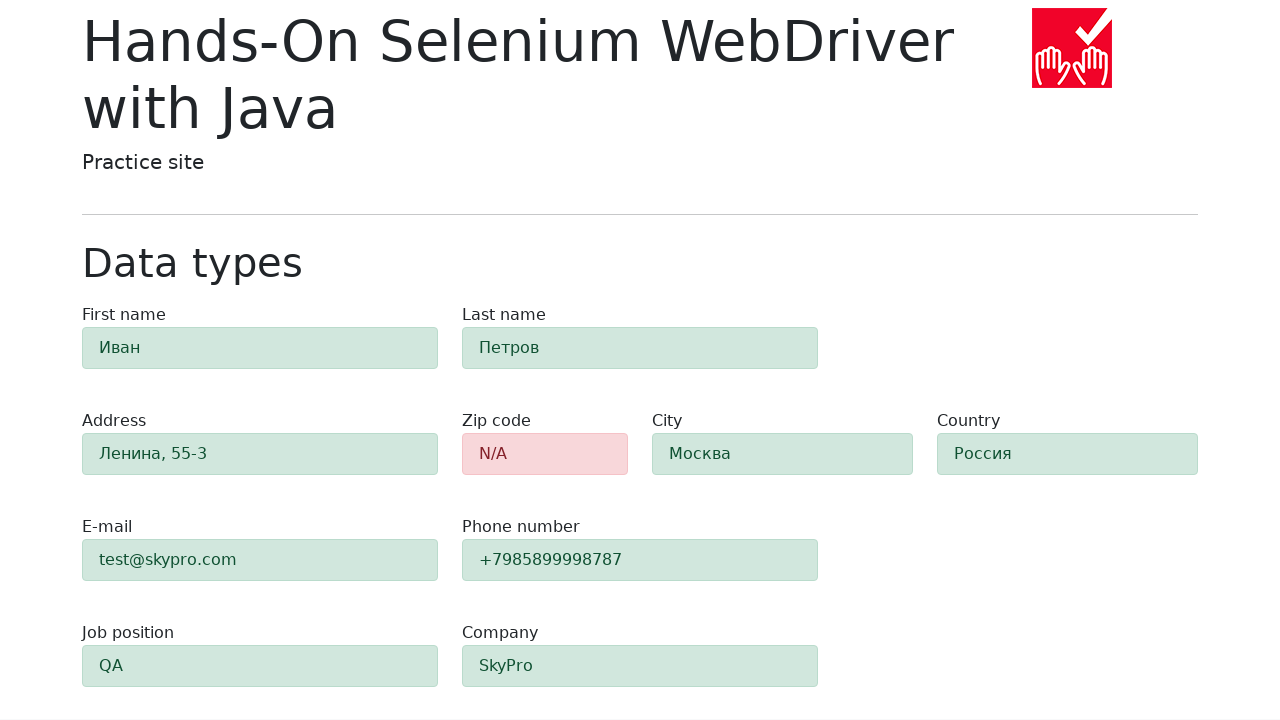